Tests JavaScript alert handling by clicking a confirm button, accepting the alert, and verifying the result message

Starting URL: https://the-internet.herokuapp.com/javascript_alerts

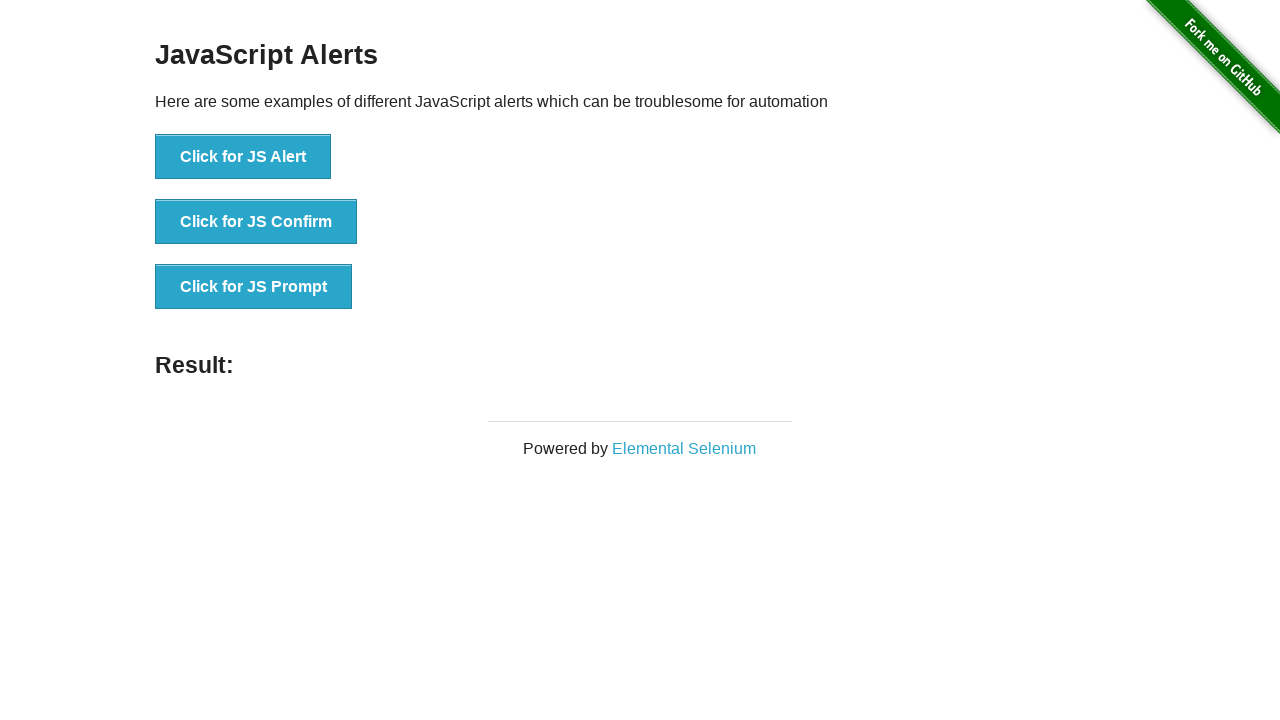

Set up dialog handler to accept confirm dialogs
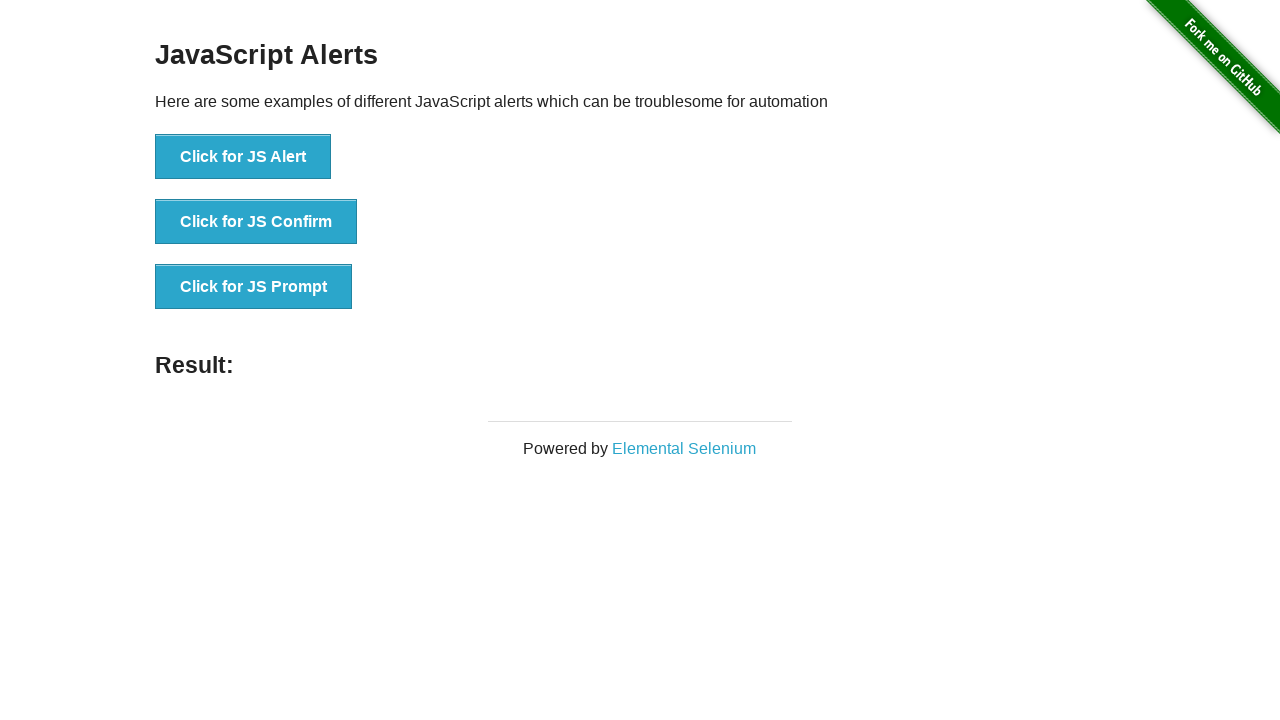

Clicked the JavaScript confirm button at (256, 222) on button[onclick='jsConfirm()']
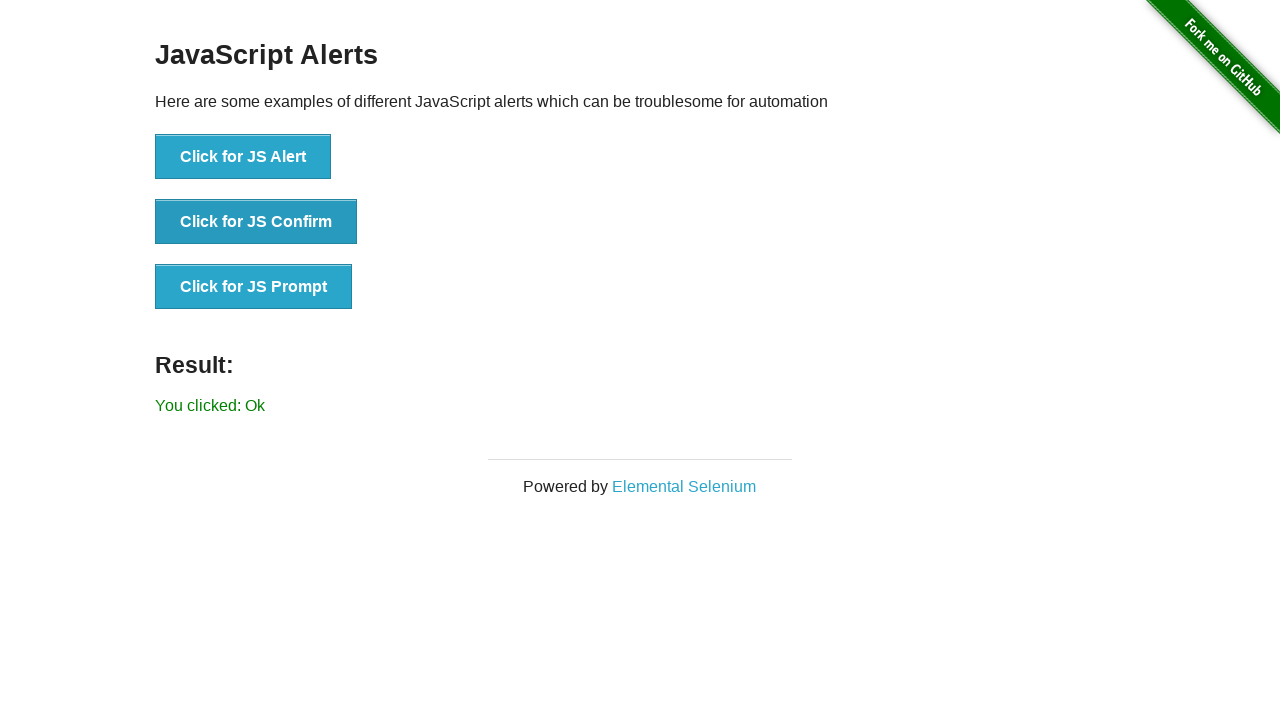

Verified that the result message 'You clicked: Ok' appeared after accepting the alert
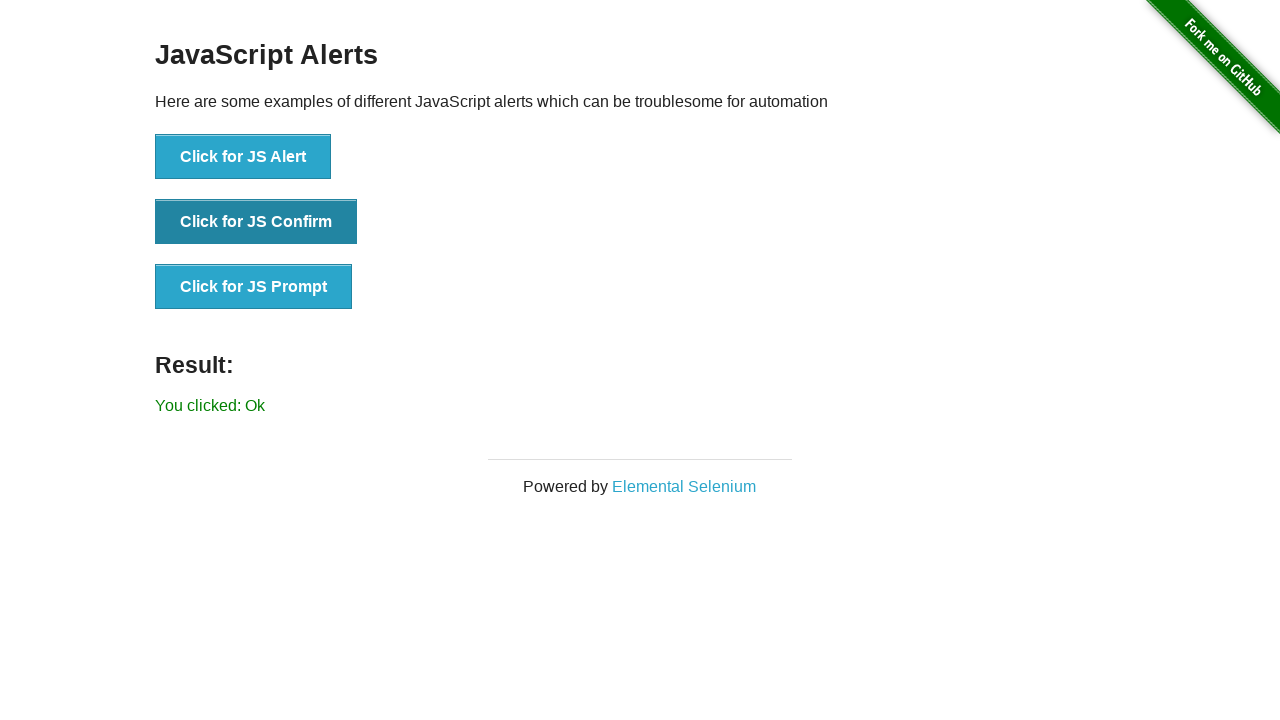

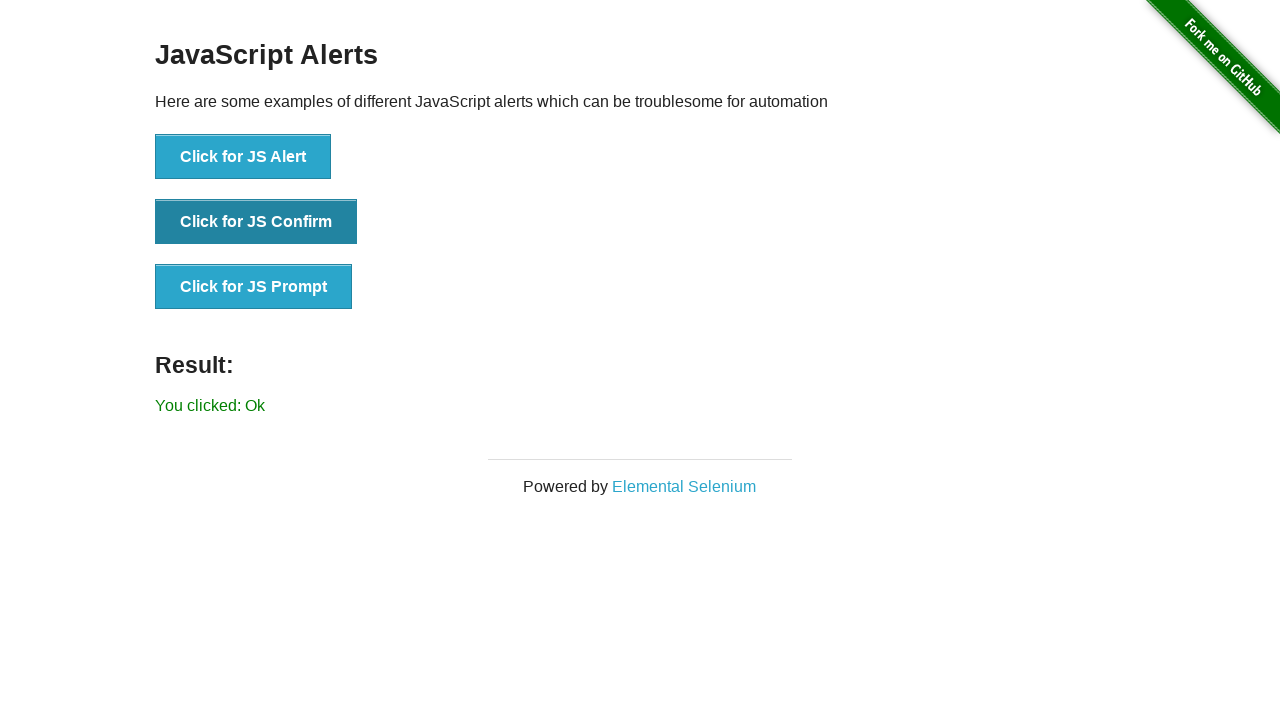